Tests window handling functionality by clicking a link that opens a new window, switching to it, verifying content, and then closing both windows

Starting URL: https://the-internet.herokuapp.com/windows

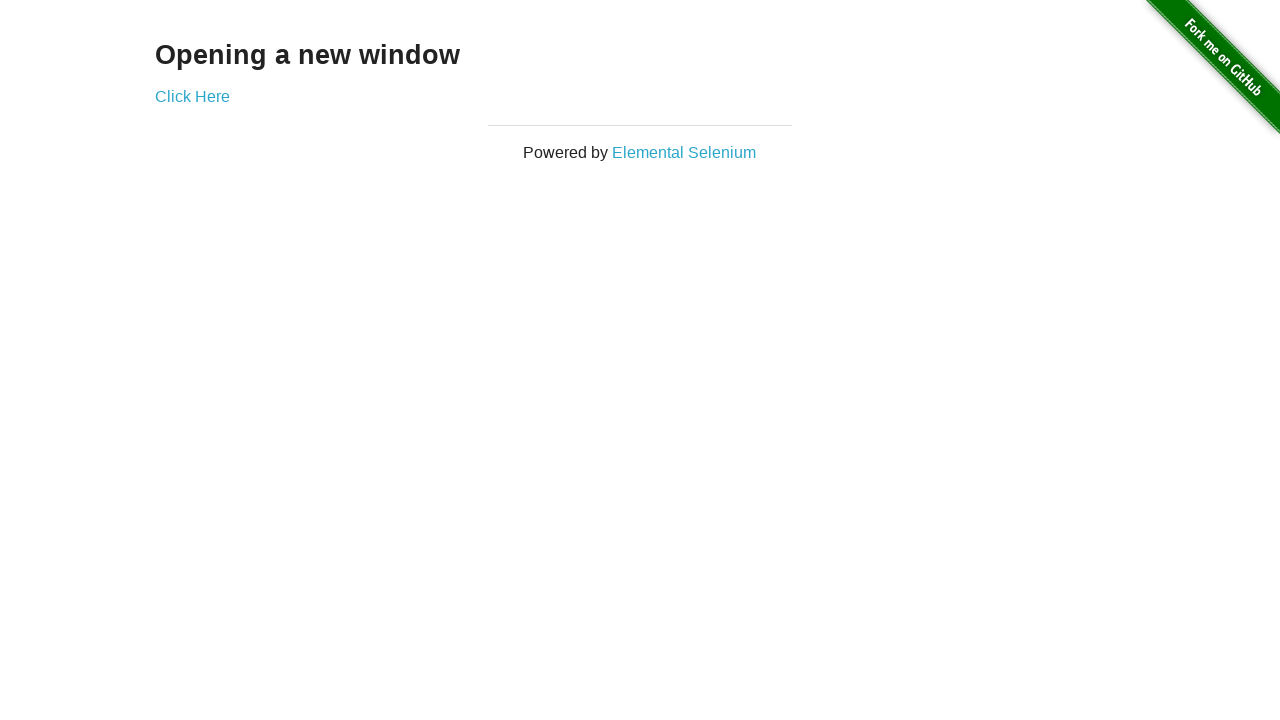

Clicked 'Click Here' link to open new window at (192, 96) on text=Click Here
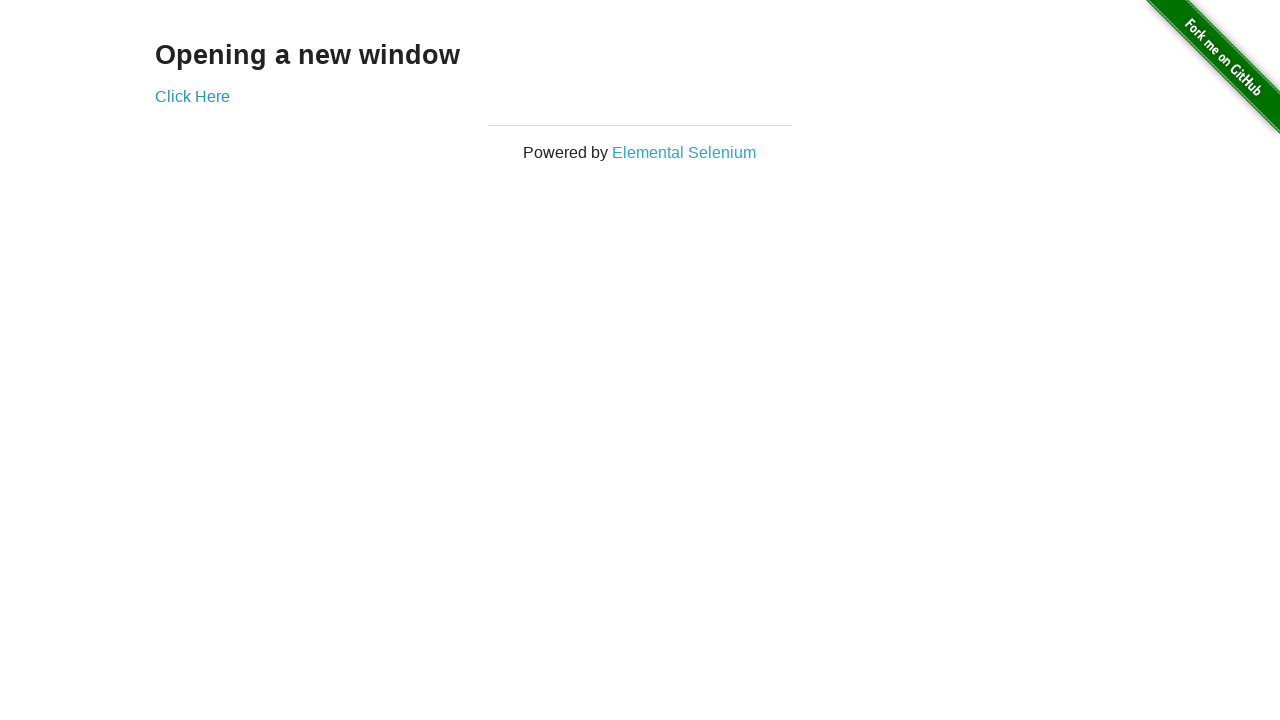

Captured new window page object
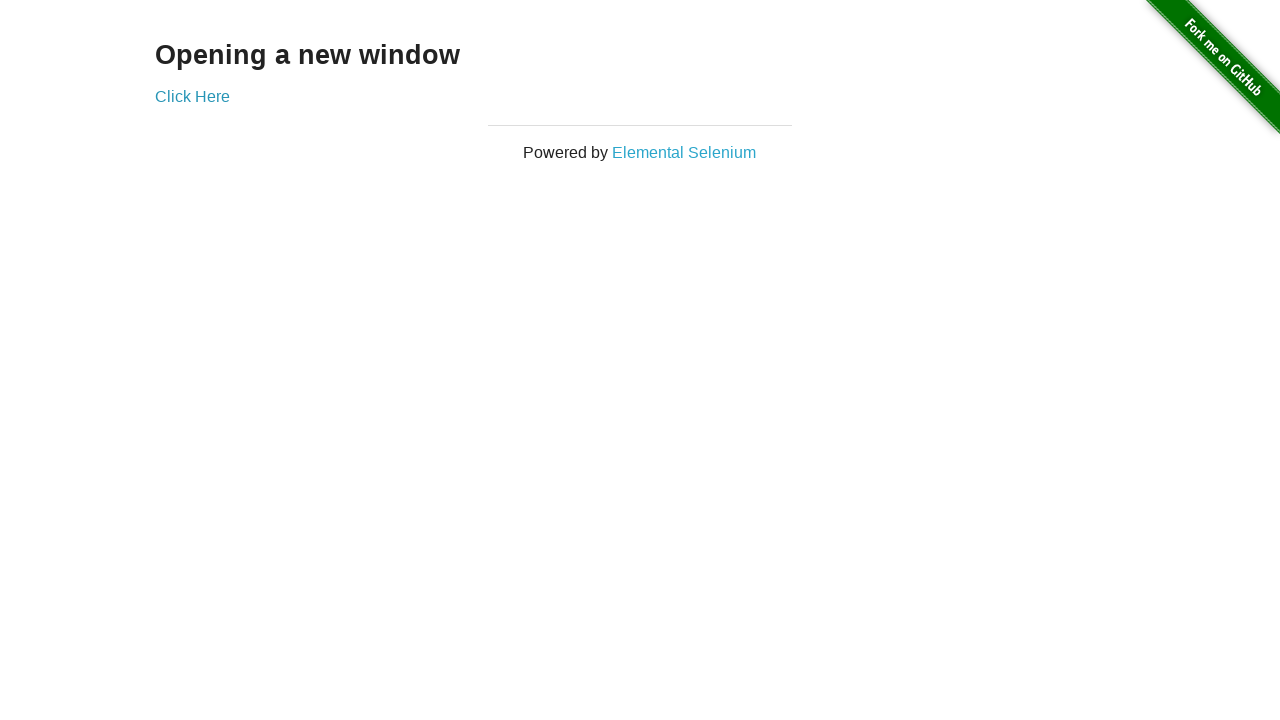

New window finished loading
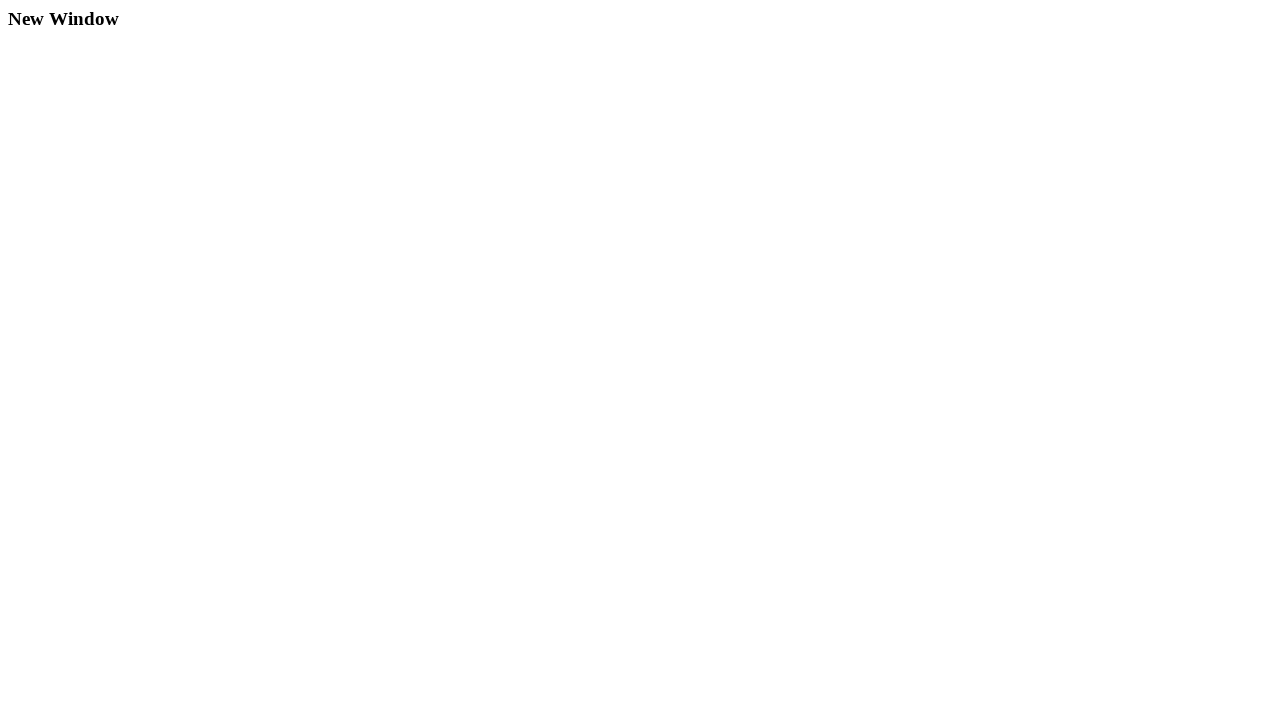

Verified 'New Window' text present in new window content
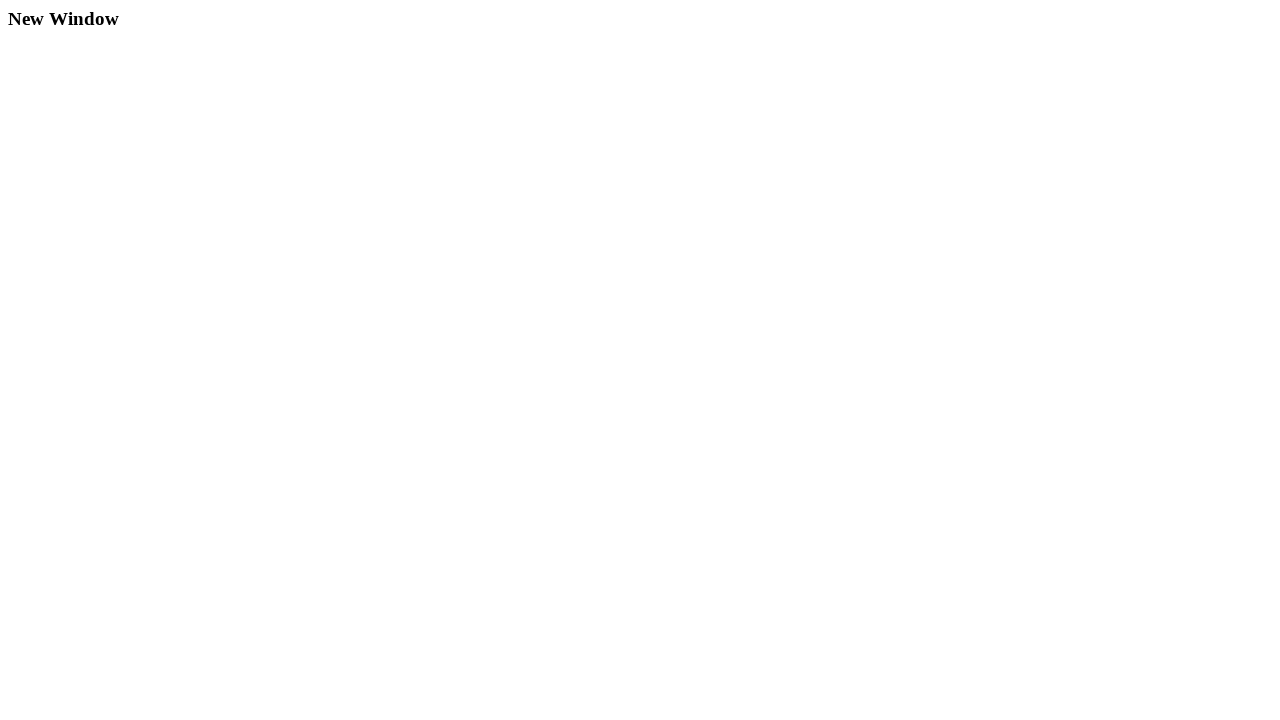

Closed new window
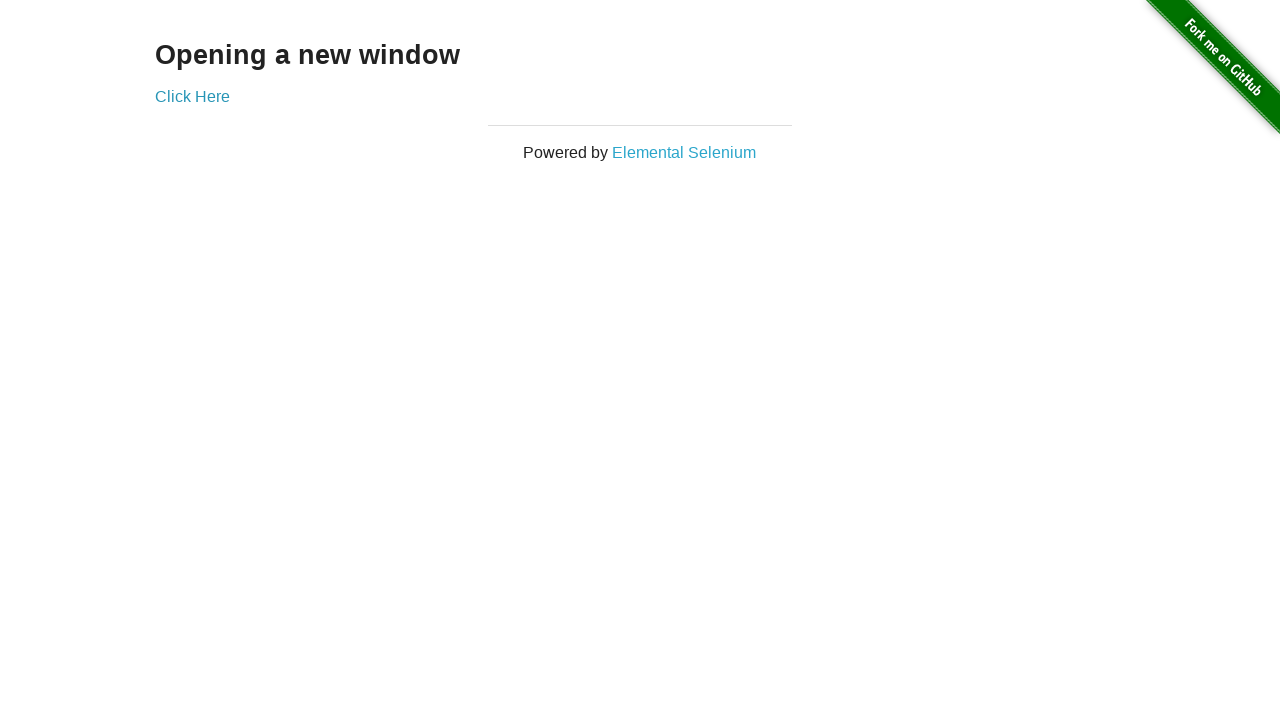

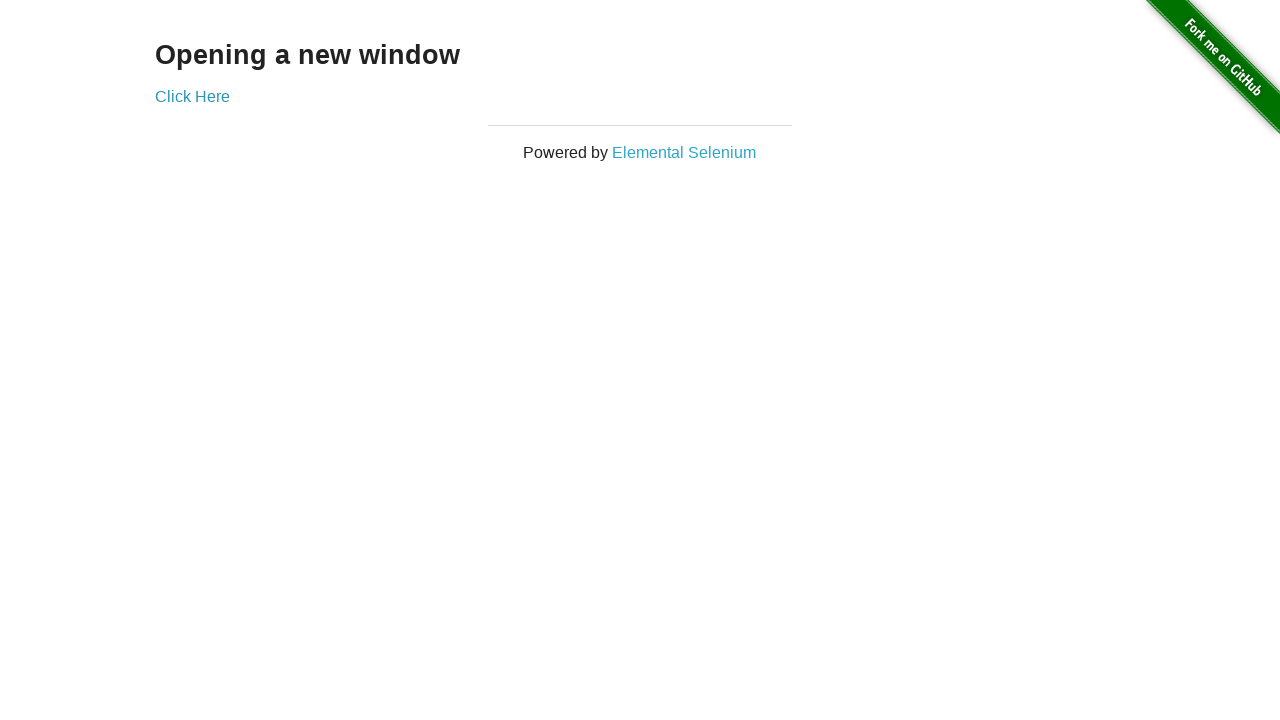